Tests window handling by clicking a link that opens a new window, switching to the new window to verify its content, and then switching back to the main window

Starting URL: https://the-internet.herokuapp.com/windows

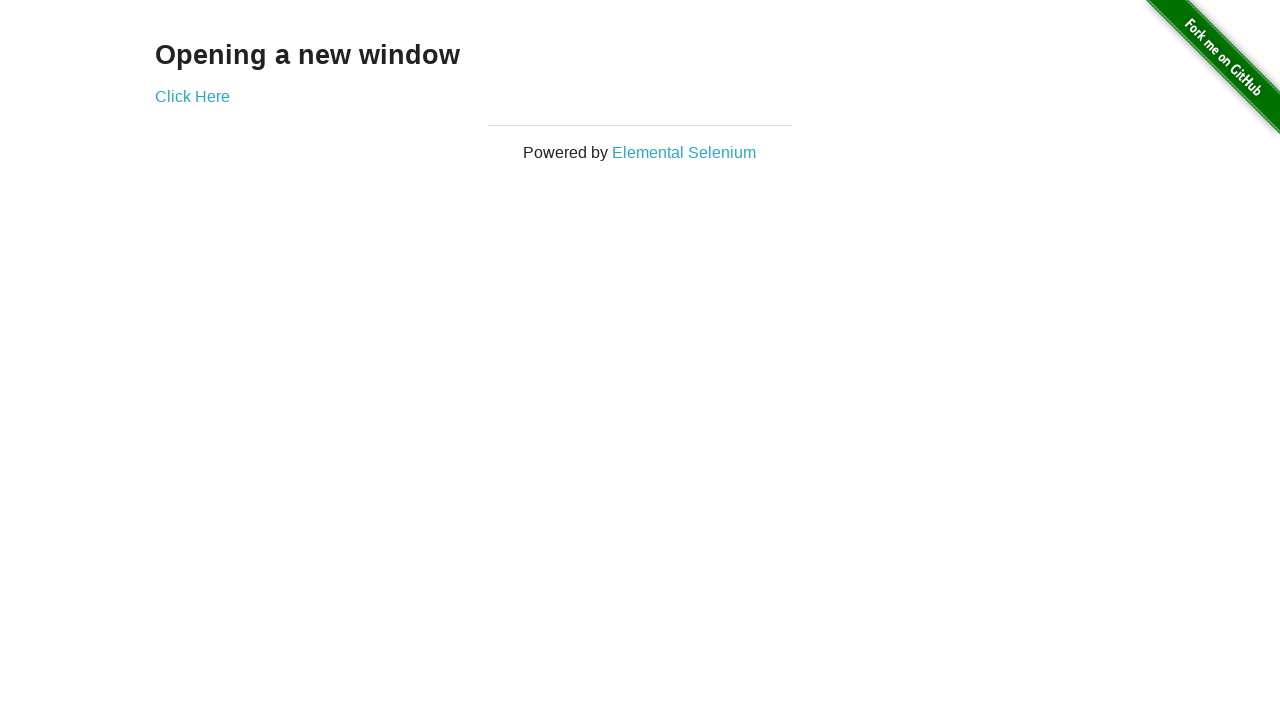

Clicked 'Click Here' link to open new window at (192, 96) on text=Click Here
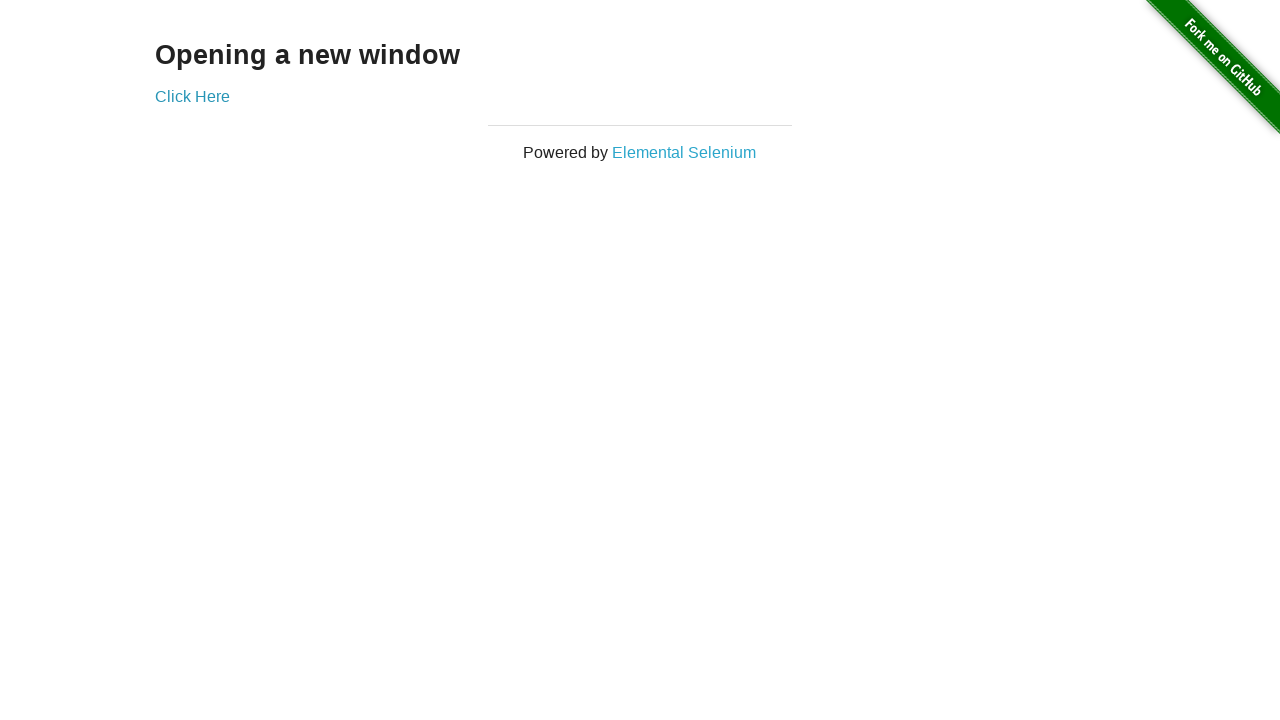

New window opened and captured
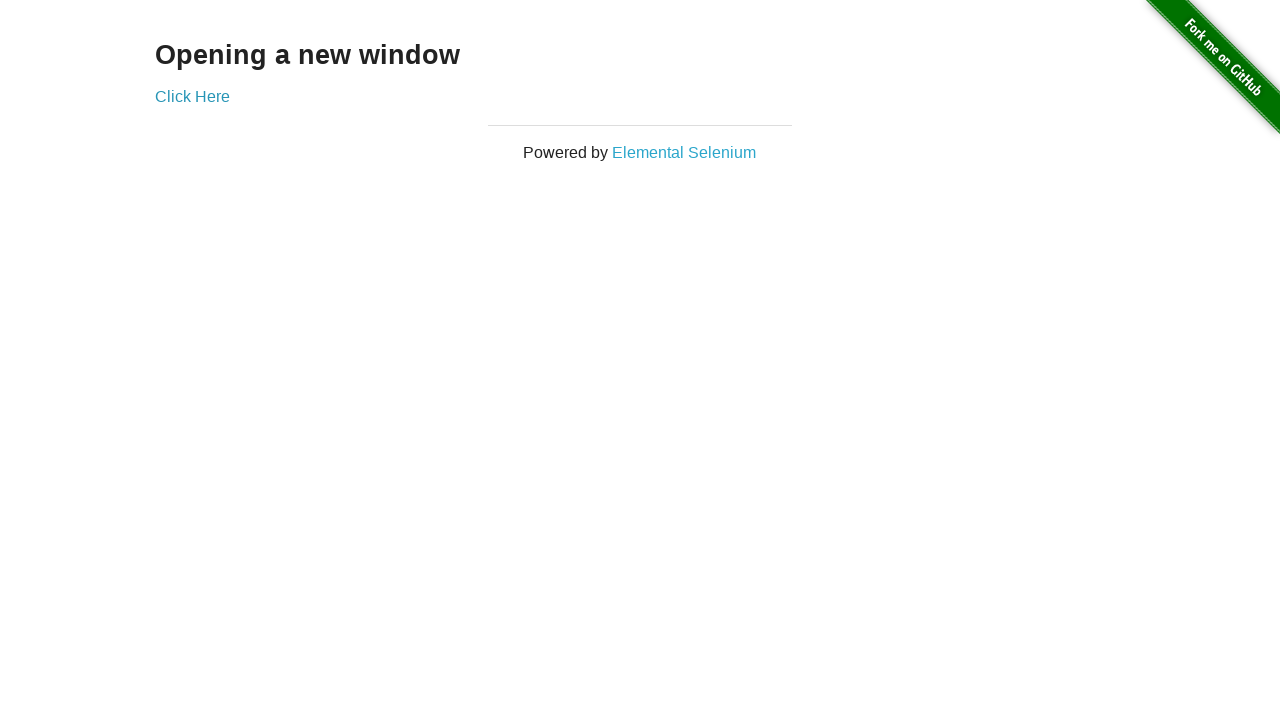

New window fully loaded
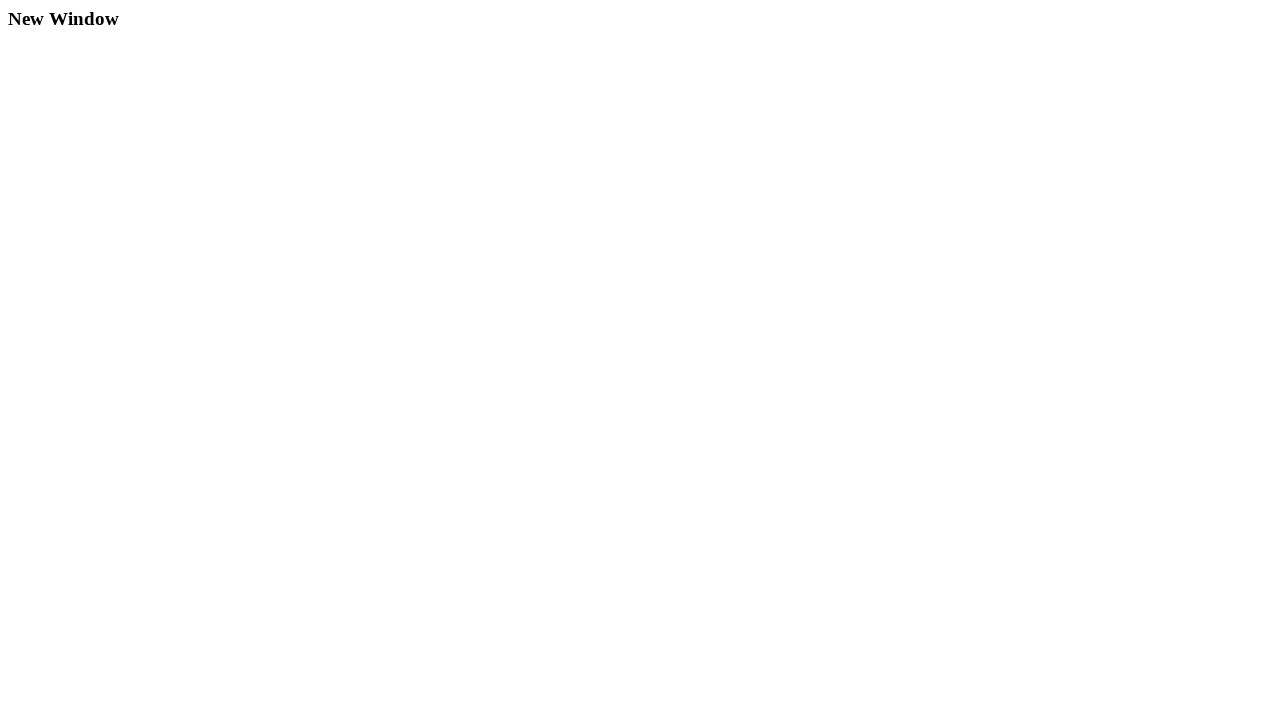

Verified 'New Window' text is present in new page content
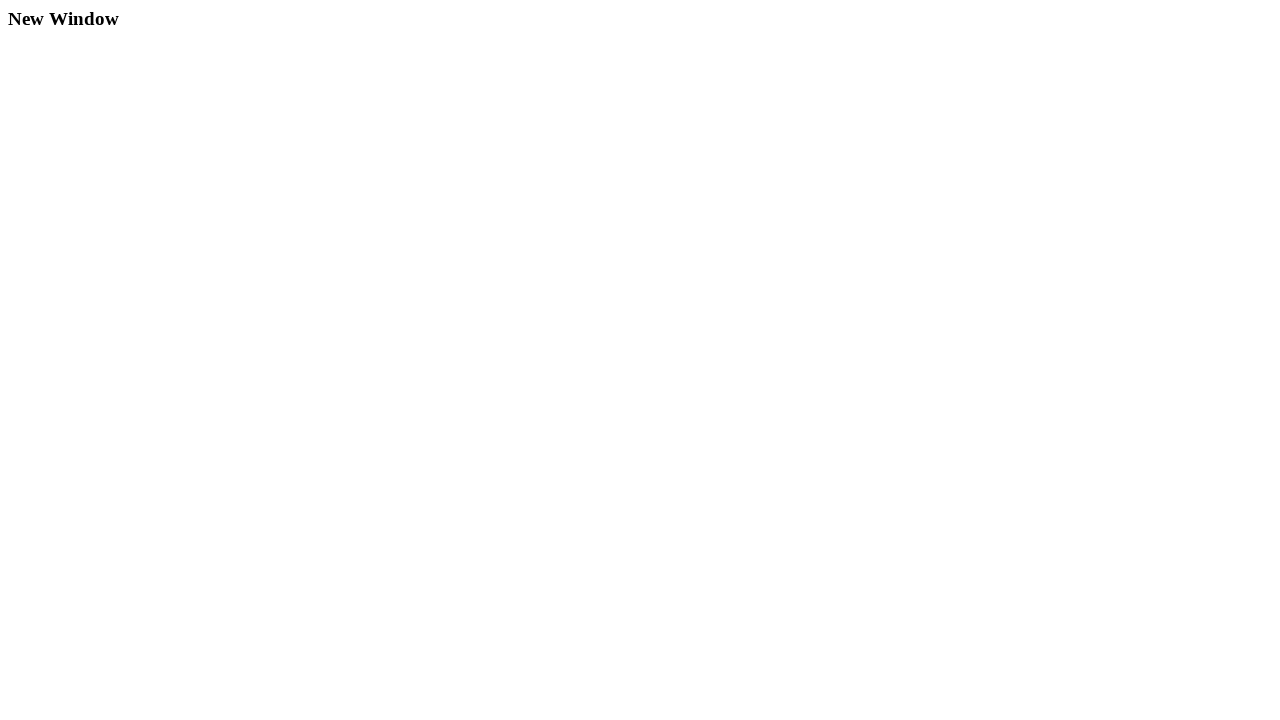

Switched back to main window
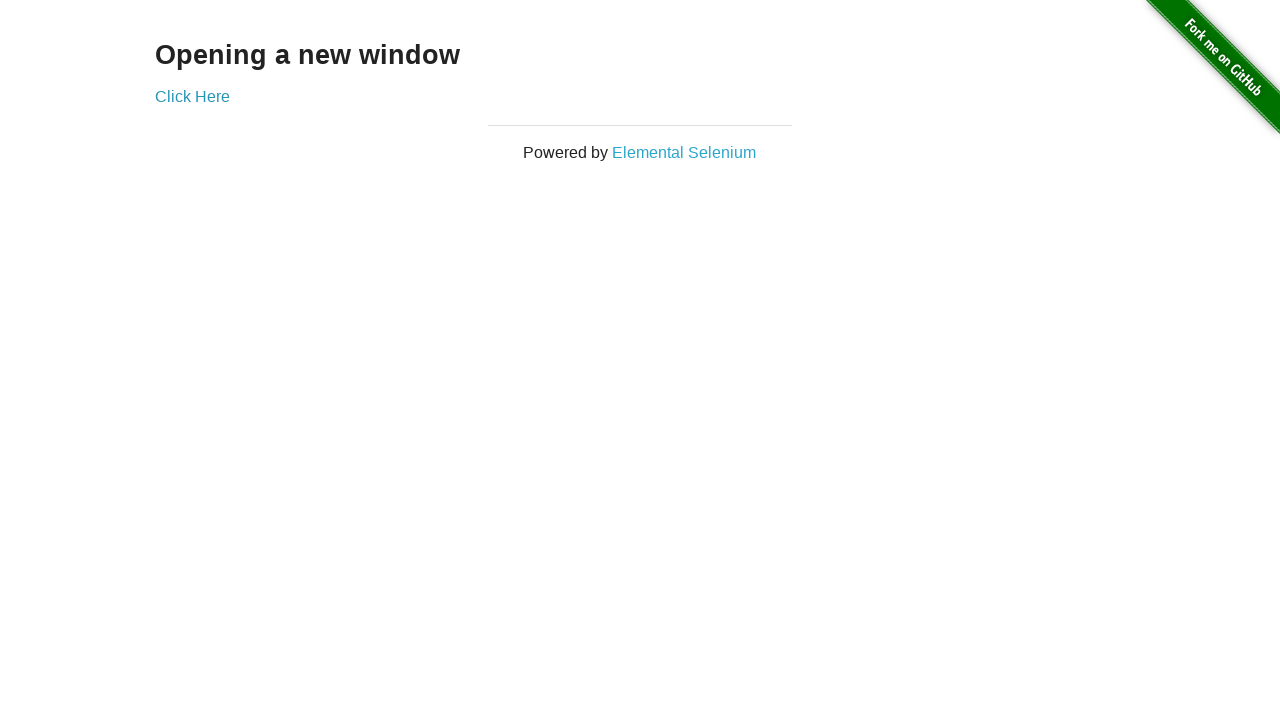

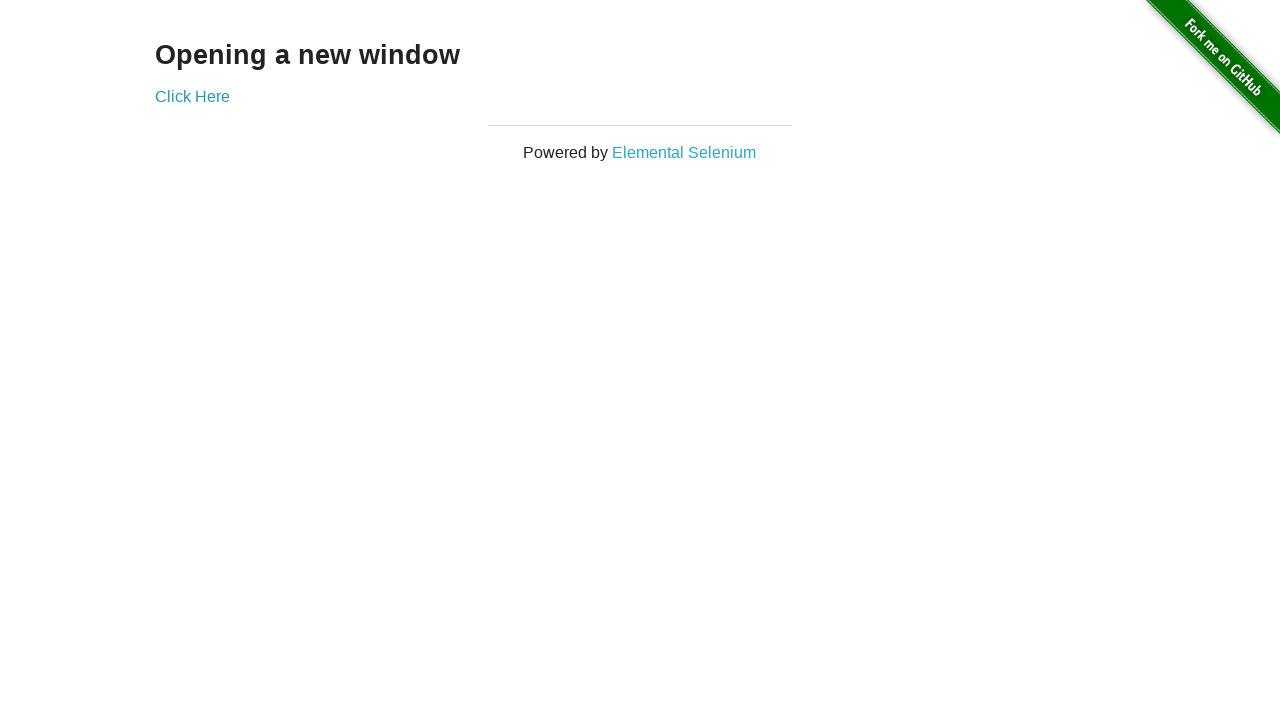